Tests right-click context menu by right-clicking an element and selecting Quit option

Starting URL: http://swisnl.github.io/jQuery-contextMenu/demo.html

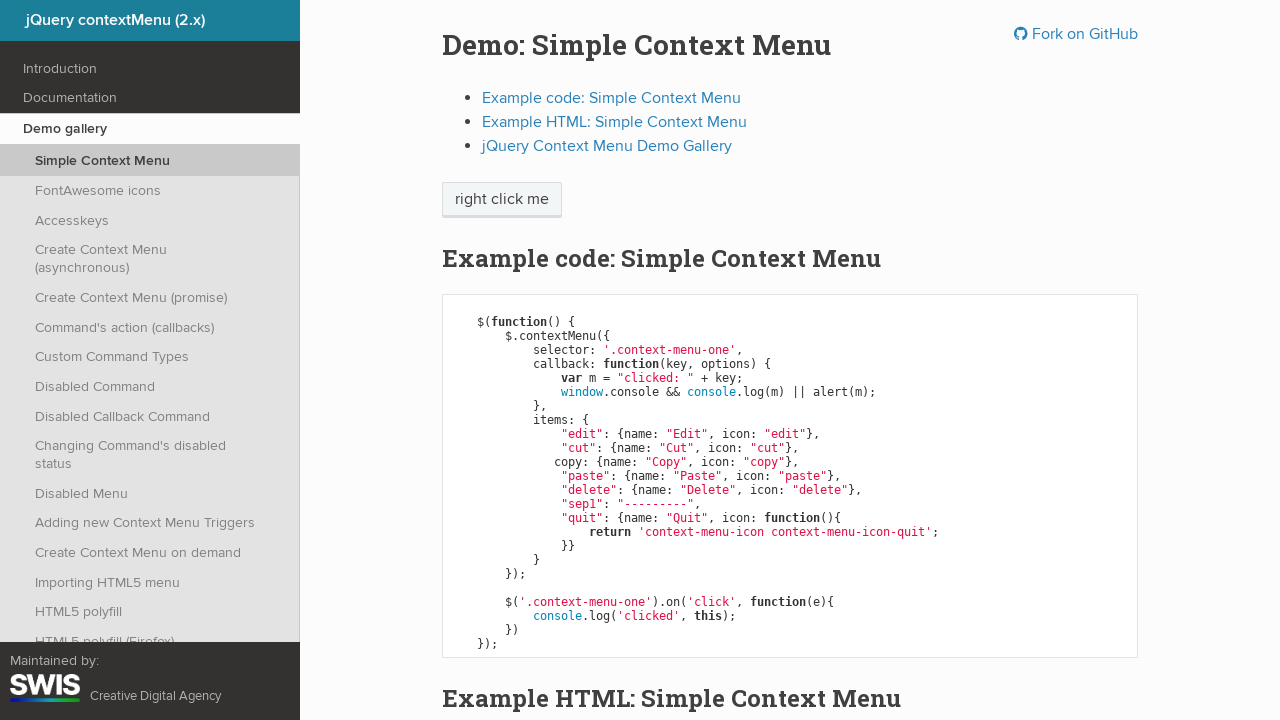

Right-clicked on 'right click me' element to open context menu at (502, 200) on //span[text()='right click me']
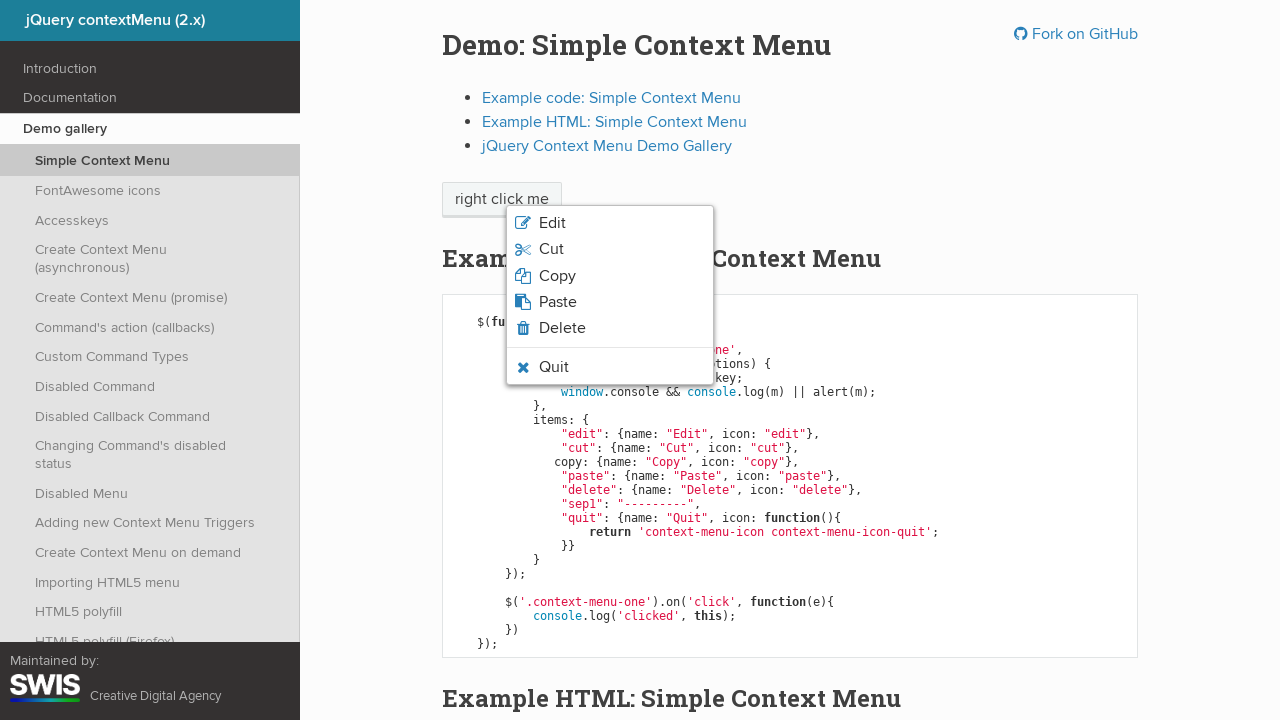

Hovered over Quit option in context menu at (554, 367) on xpath=//span[text()='Quit']
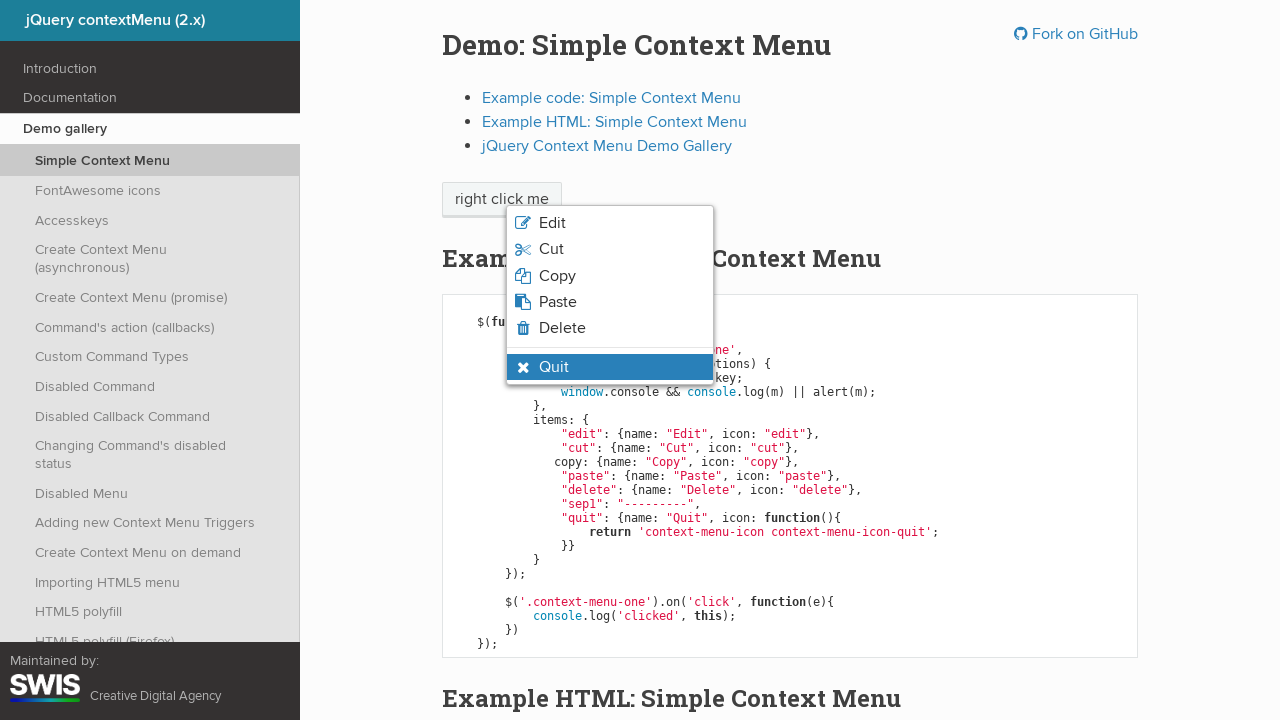

Verified hover state is applied to context menu item
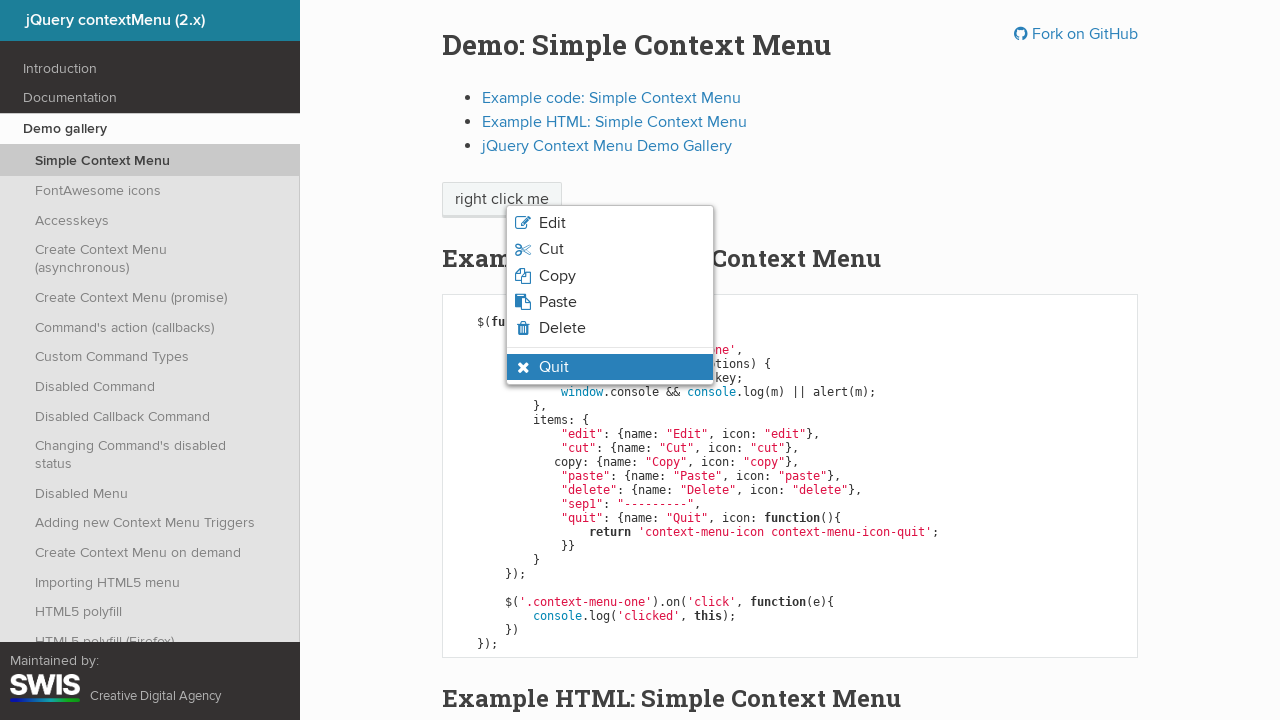

Clicked Quit button in context menu at (554, 367) on xpath=//span[text()='Quit']
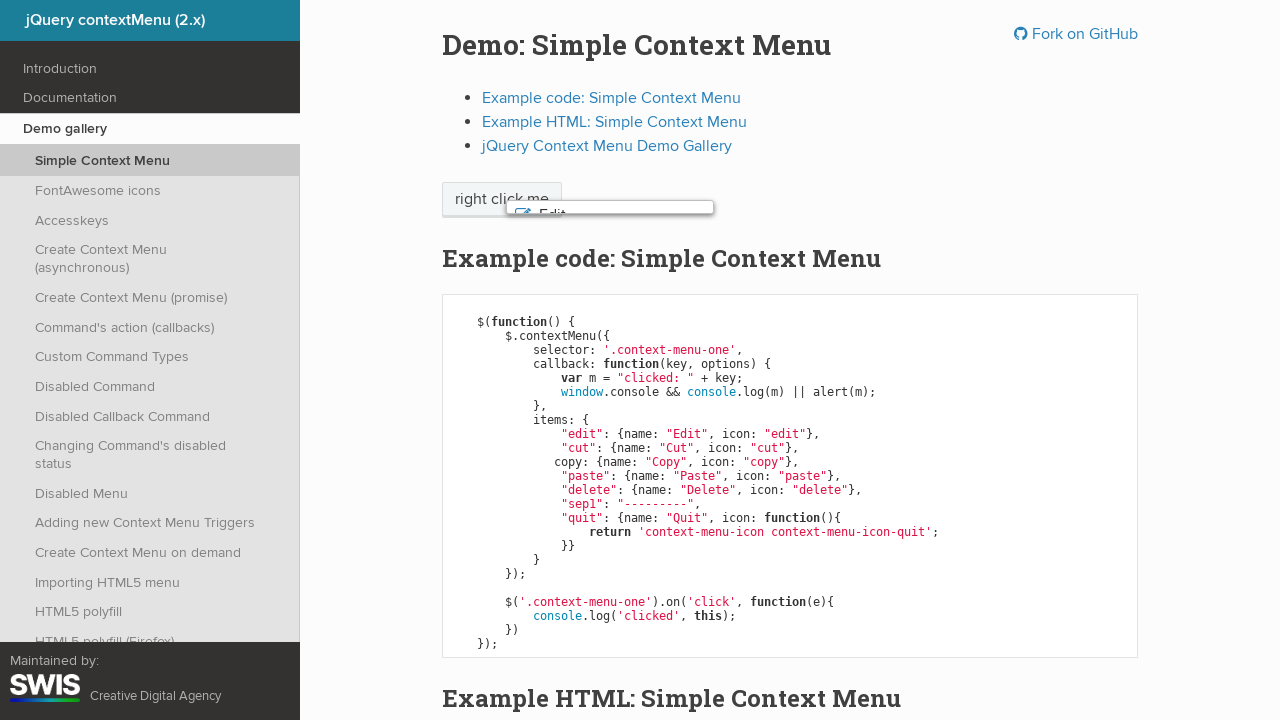

Set up dialog handler to accept alert
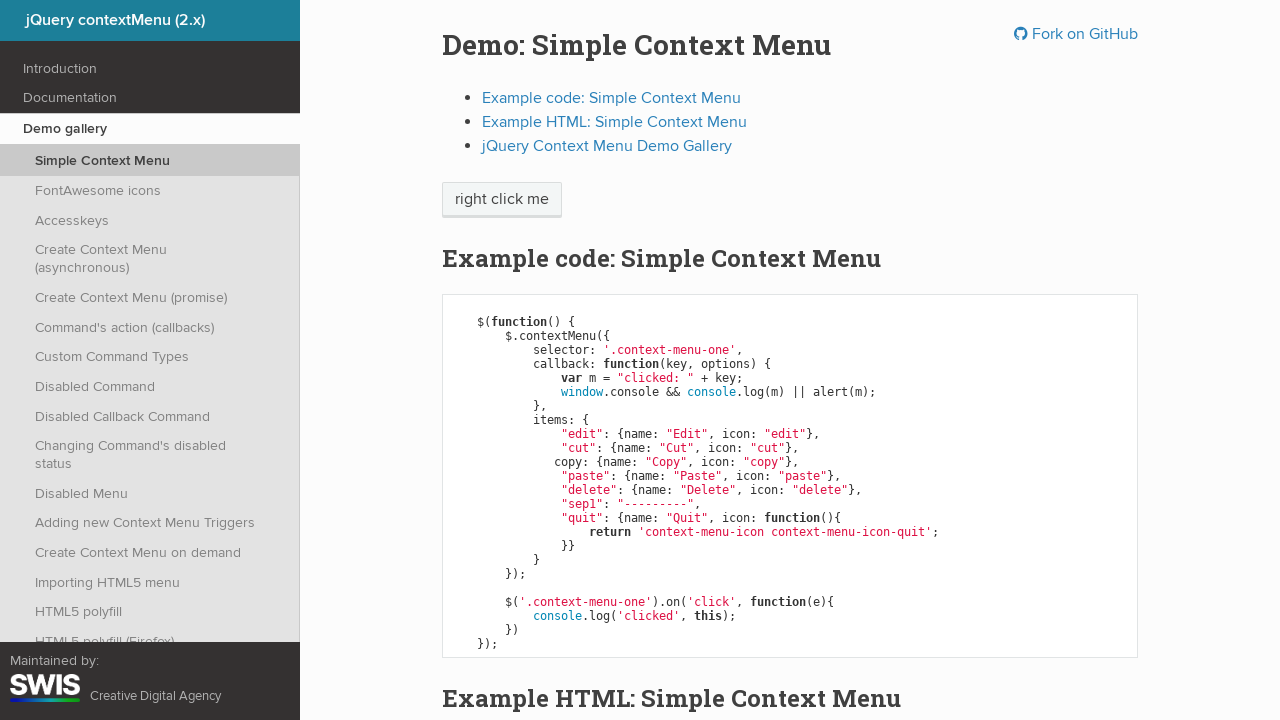

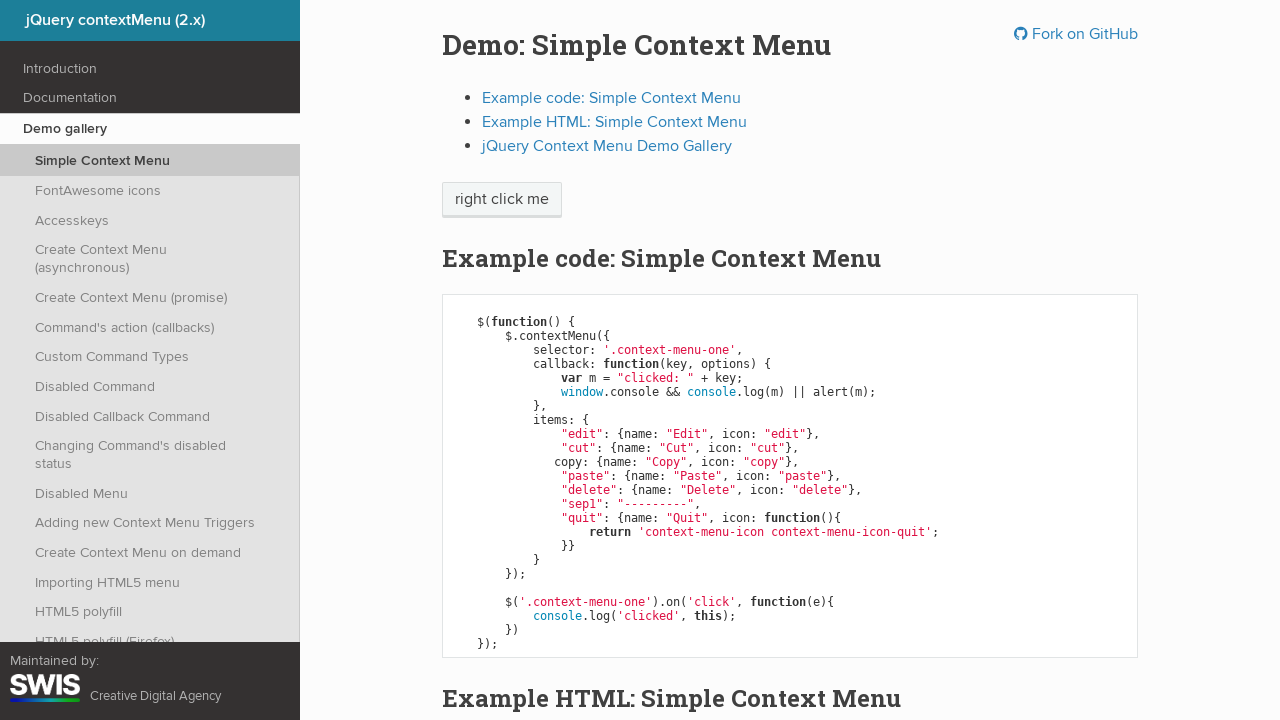